Tests text box form filling by entering full name, email, and addresses, then submitting the form

Starting URL: http://demoqa.com/text-box

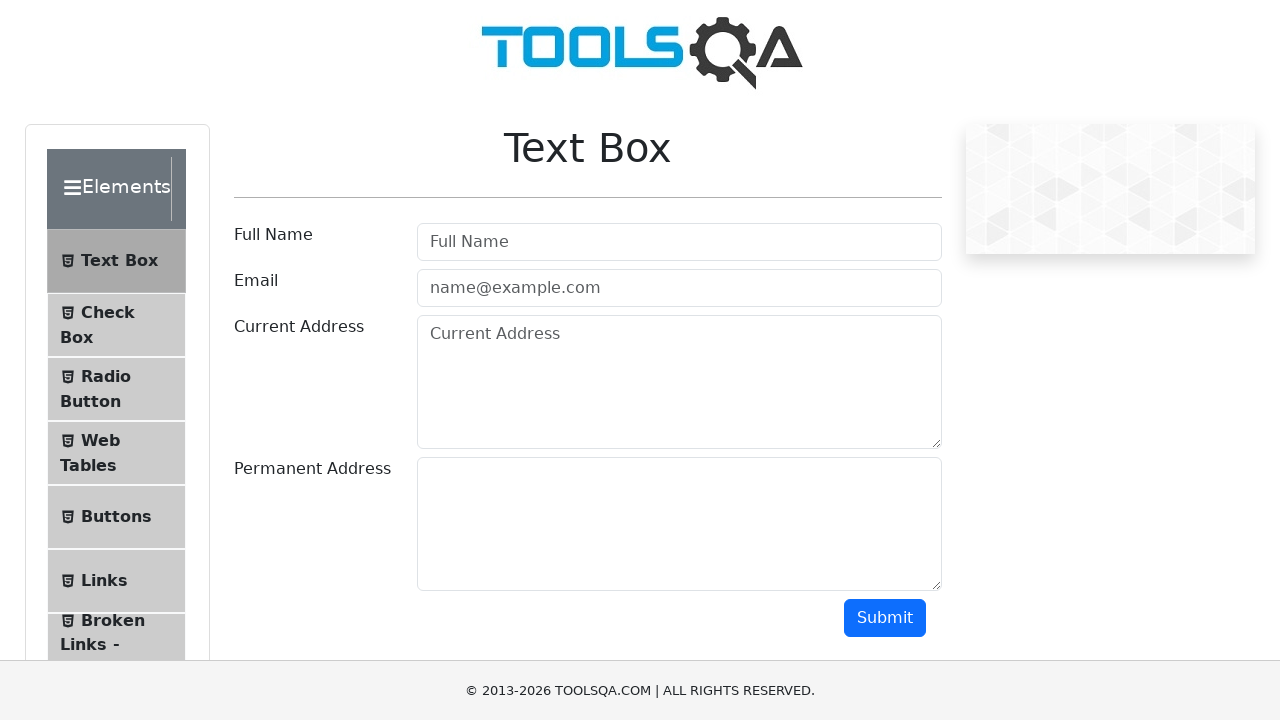

Filled Full Name field with 'Automation' on [placeholder='Full Name']
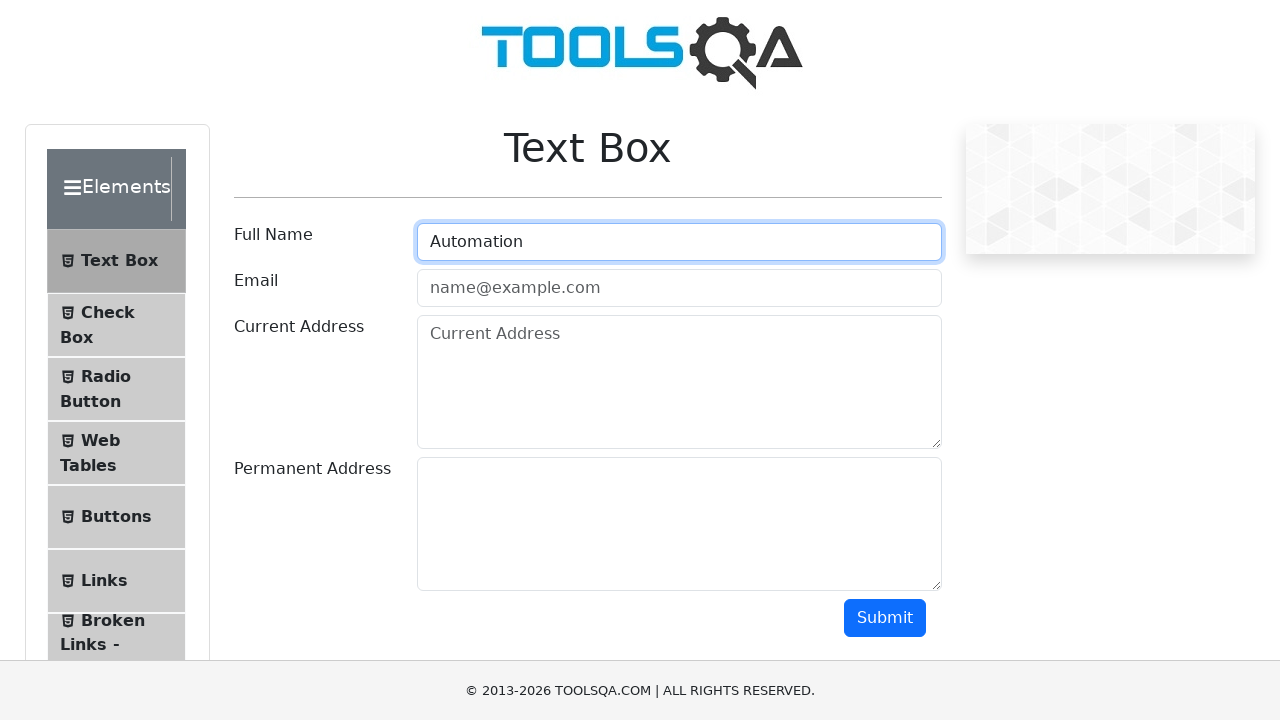

Filled Email field with 'Testing@gmail.com' on [placeholder='name@example.com']
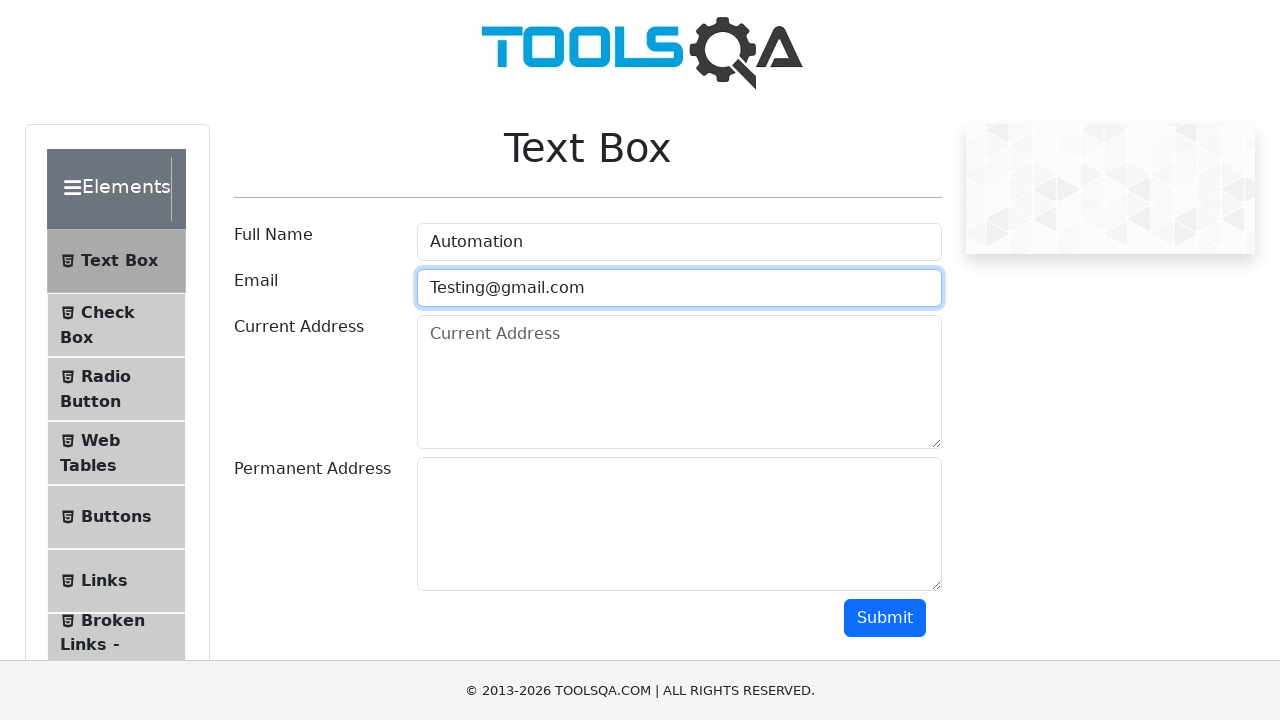

Filled Current Address field with 'Testing Current Address' on #currentAddress
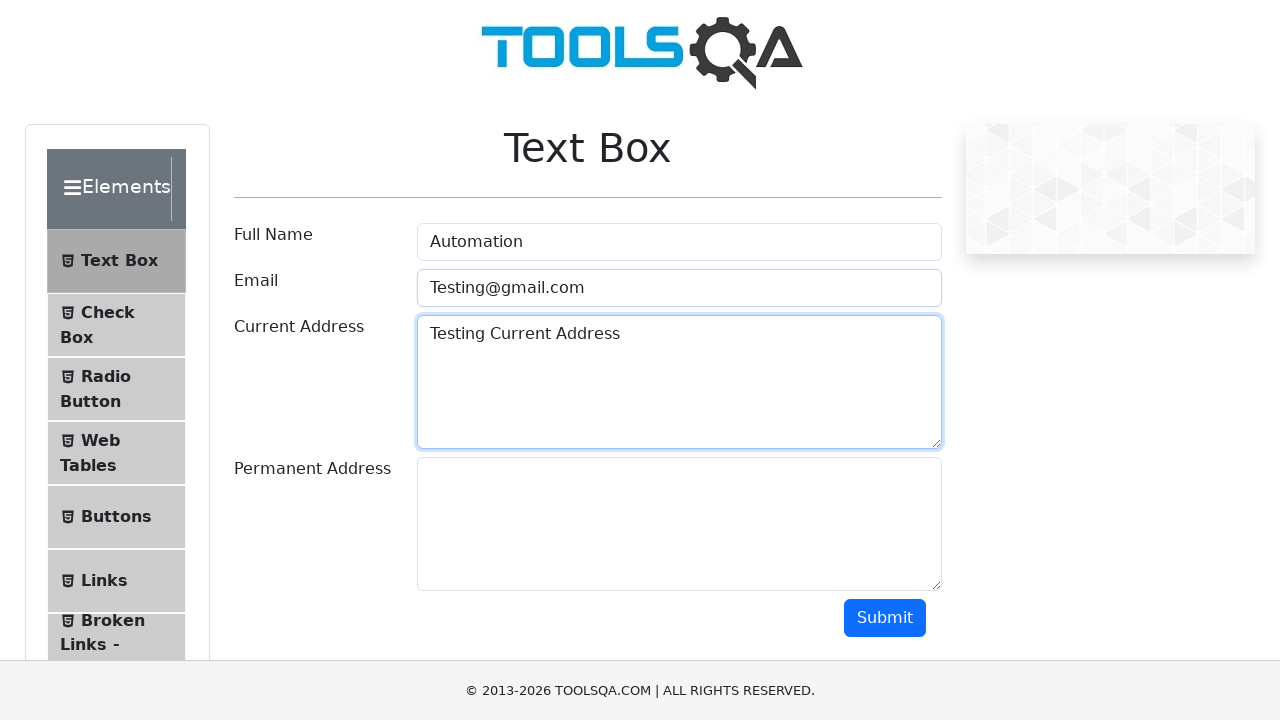

Filled Permanent Address field with 'Testing Permanent Address' on #permanentAddress
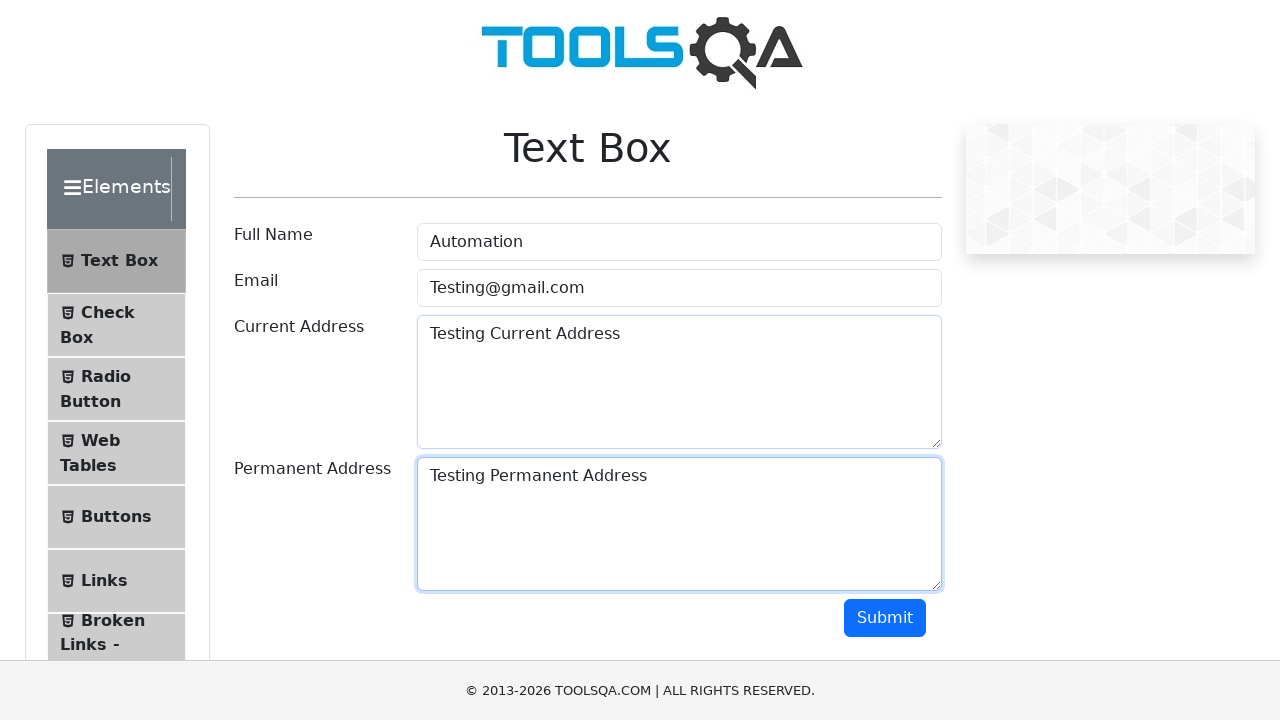

Scrolled to bottom of page
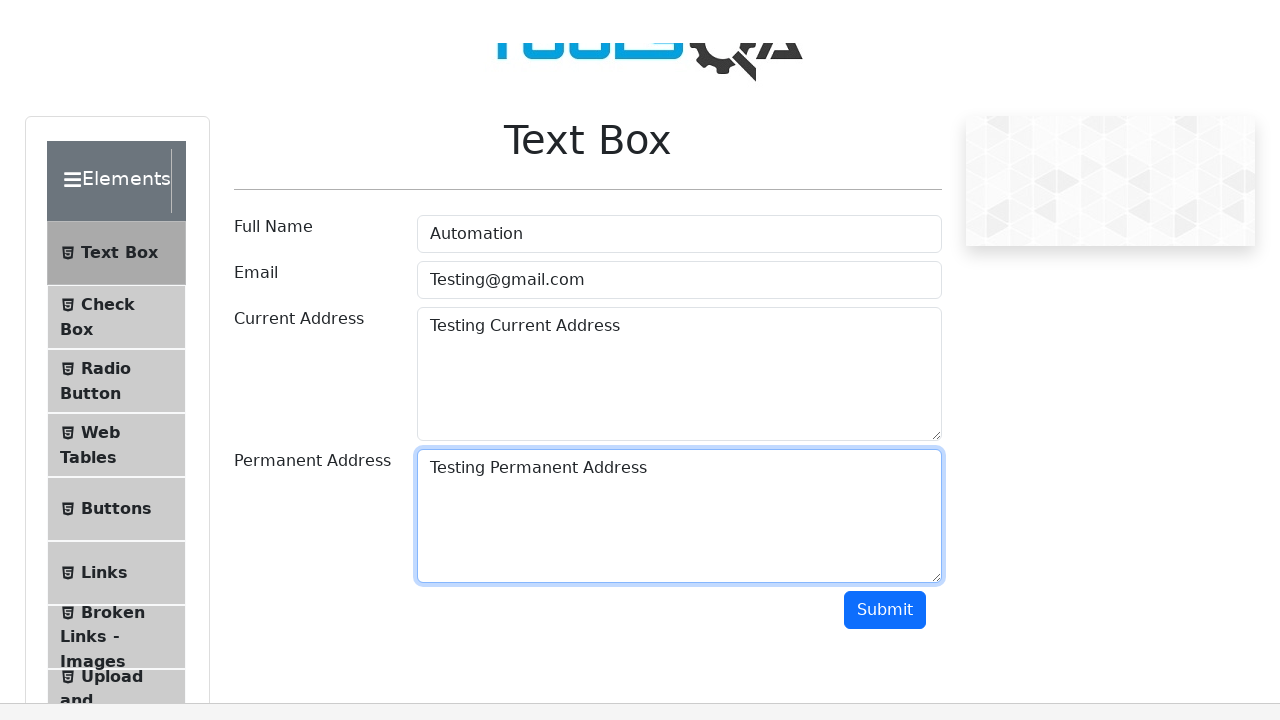

Clicked submit button to submit the form at (885, 618) on #submit
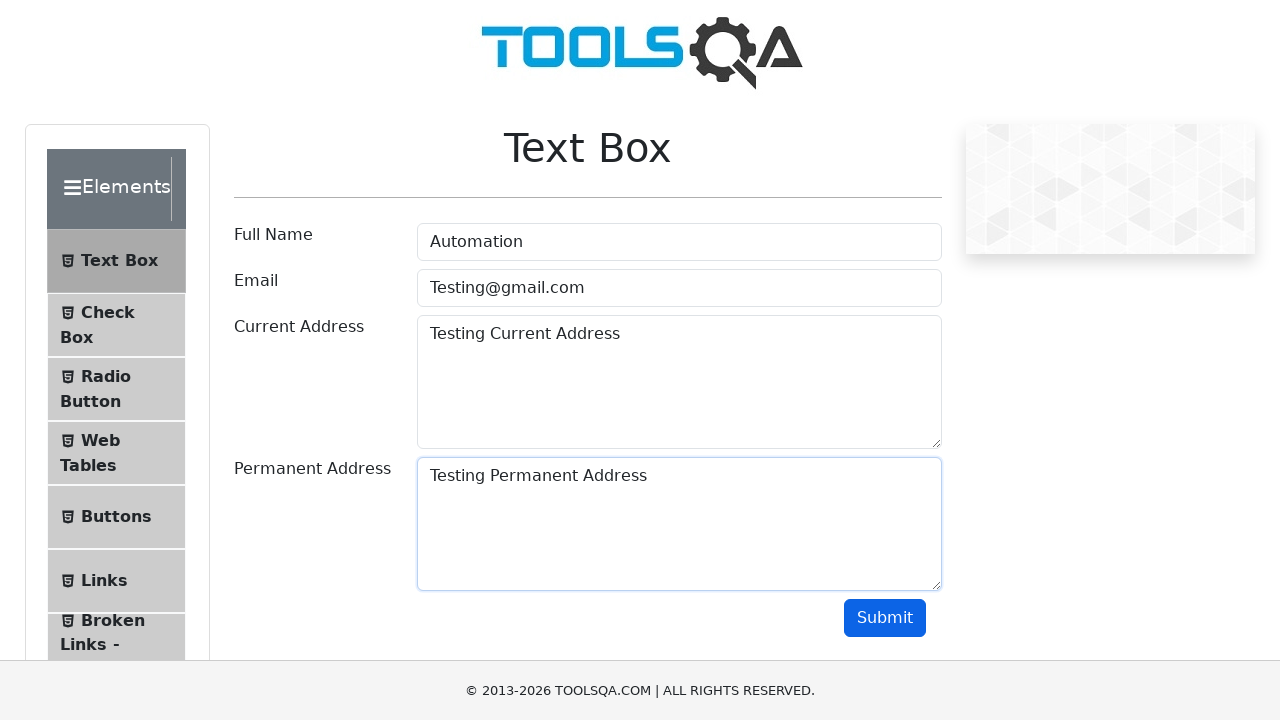

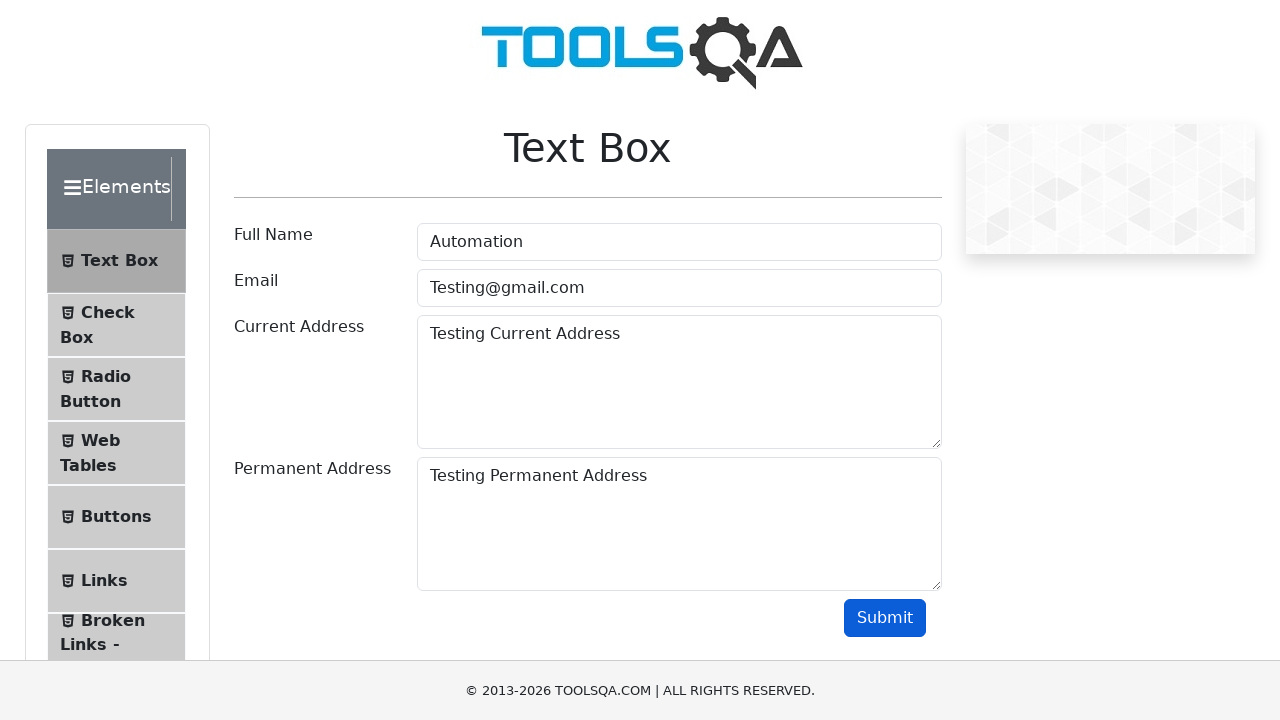